Tests handling of JavaScript confirm dialogs by clicking a button that triggers a confirm dialog and accepting it, then verifying the result

Starting URL: https://the-internet.herokuapp.com/javascript_alerts

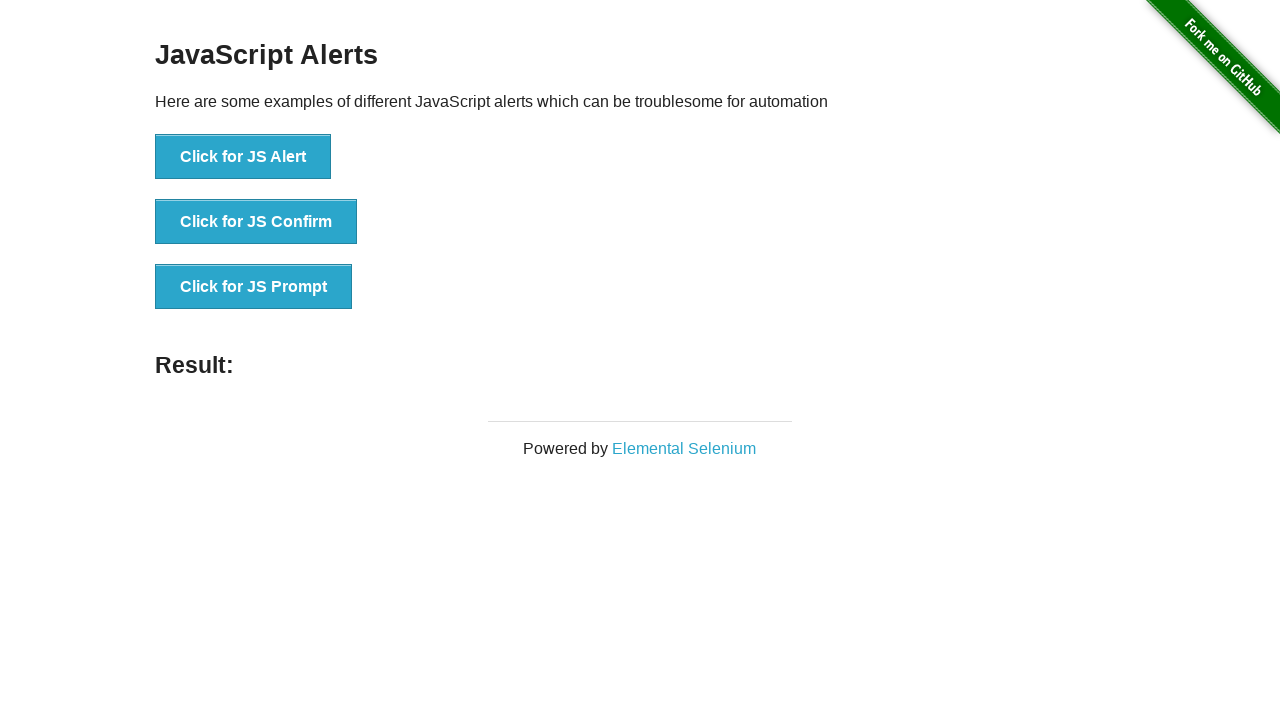

Set up dialog handler to accept confirm dialogs
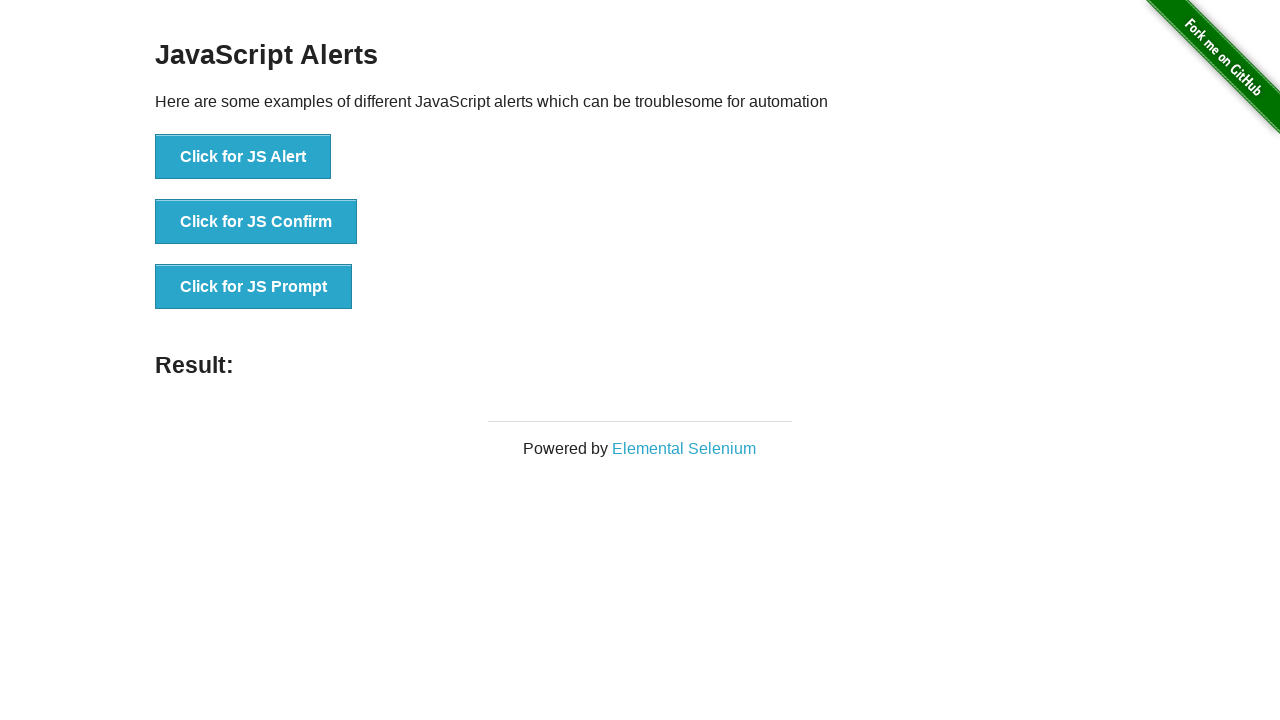

Clicked button to trigger JavaScript confirm dialog at (256, 222) on internal:role=button[name="Click for JS Confirm"i]
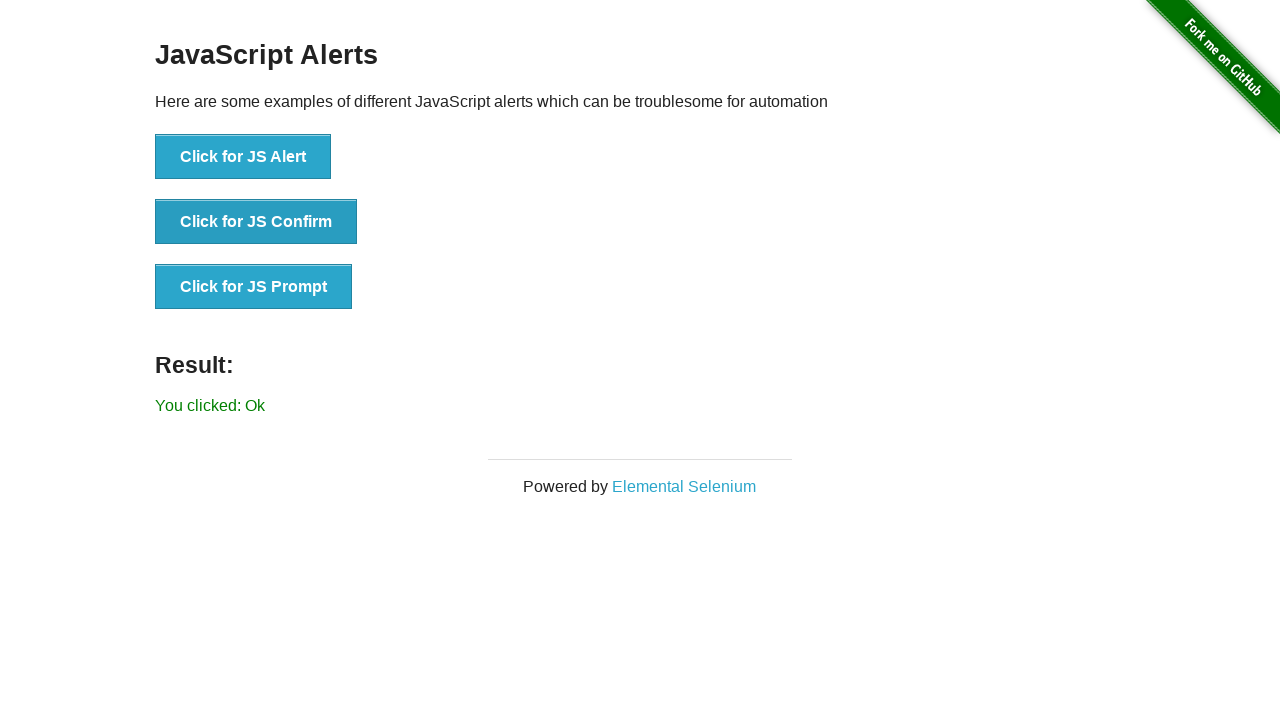

Waited for result message to appear
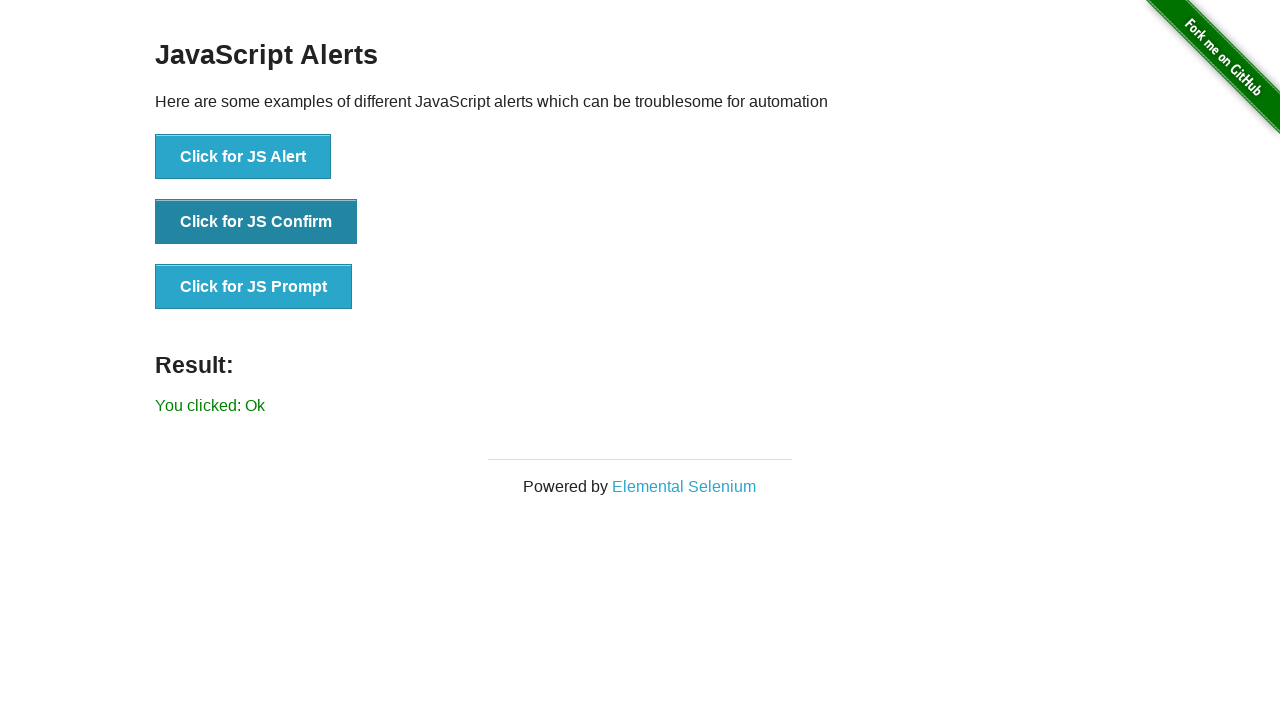

Verified result message displays 'You clicked: Ok'
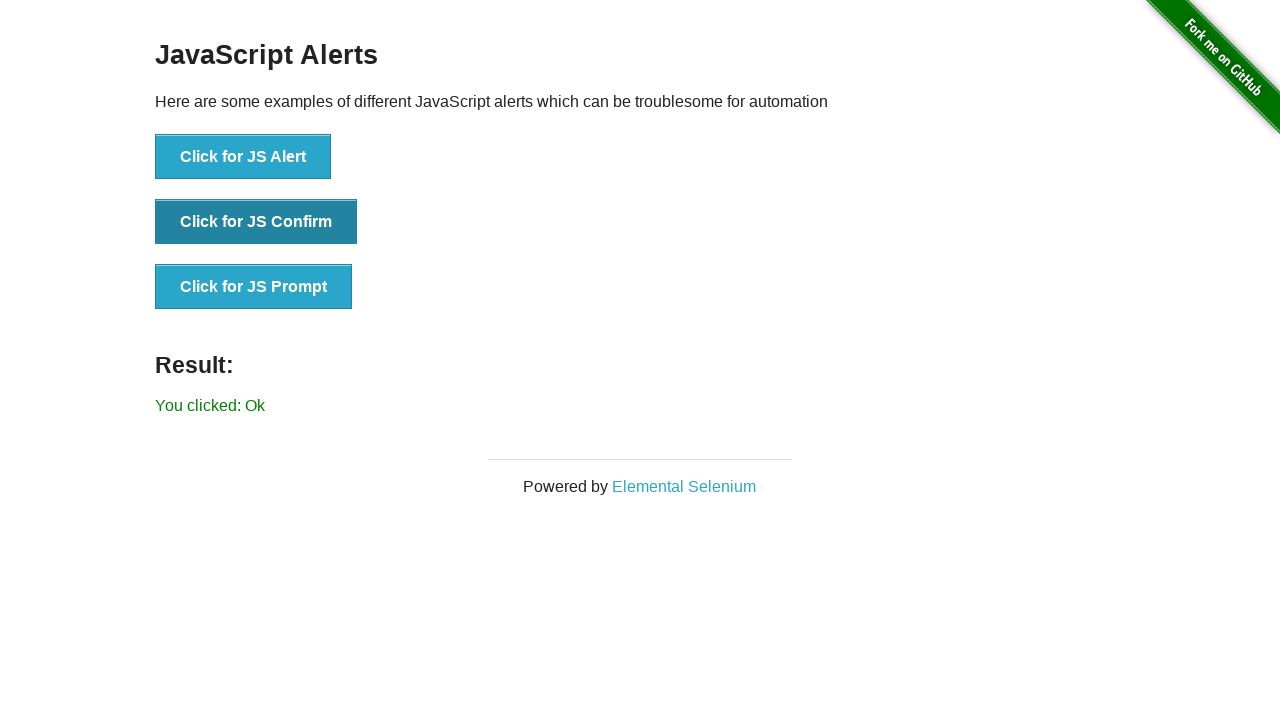

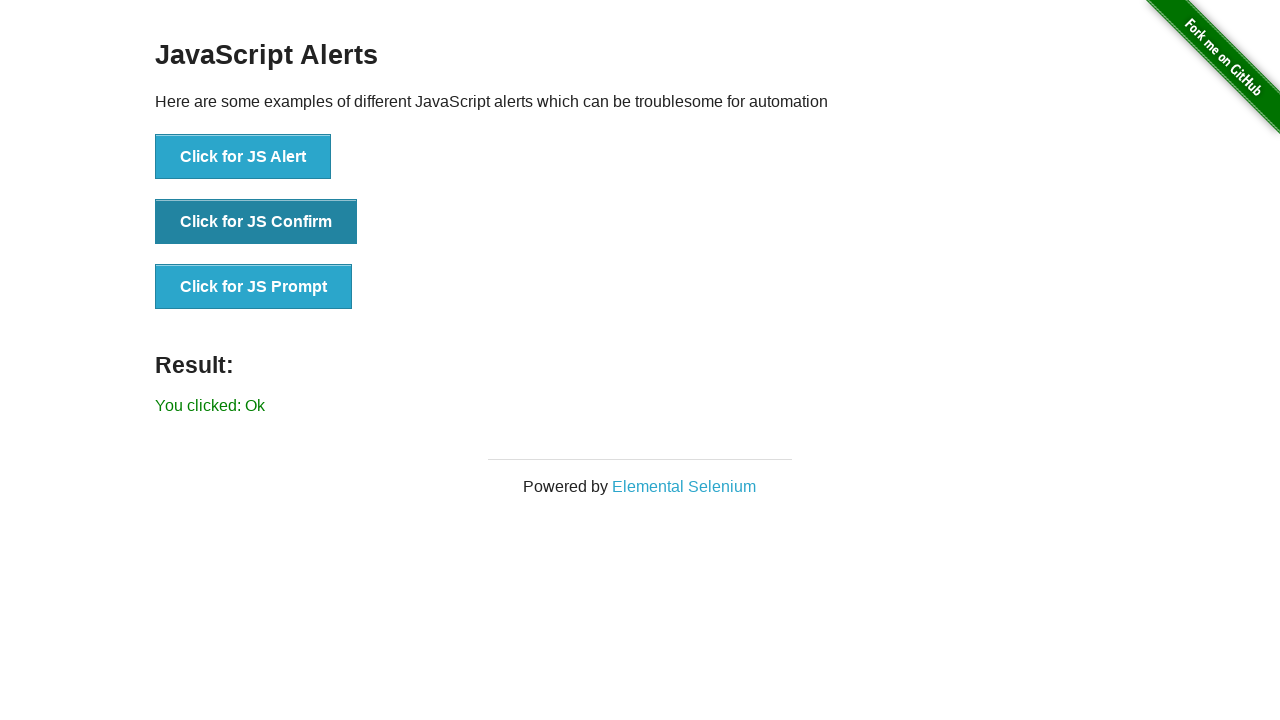